Navigates to a tennis player's profile page on Ultimate Tennis Statistics, verifies the profile information loads, then navigates to the player's statistics tab and verifies statistics content is displayed.

Starting URL: https://www.ultimatetennisstatistics.com/playerProfile?playerId=4920&tab=profile

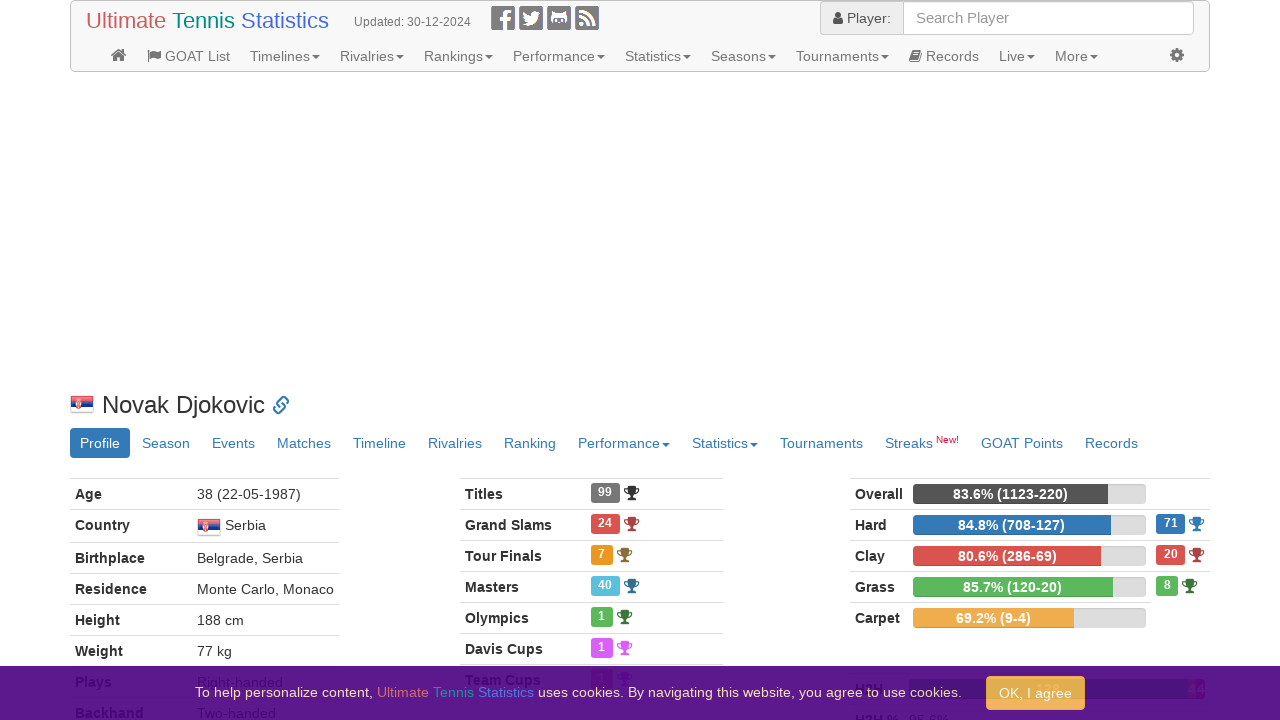

Waited for player name heading to load on profile page
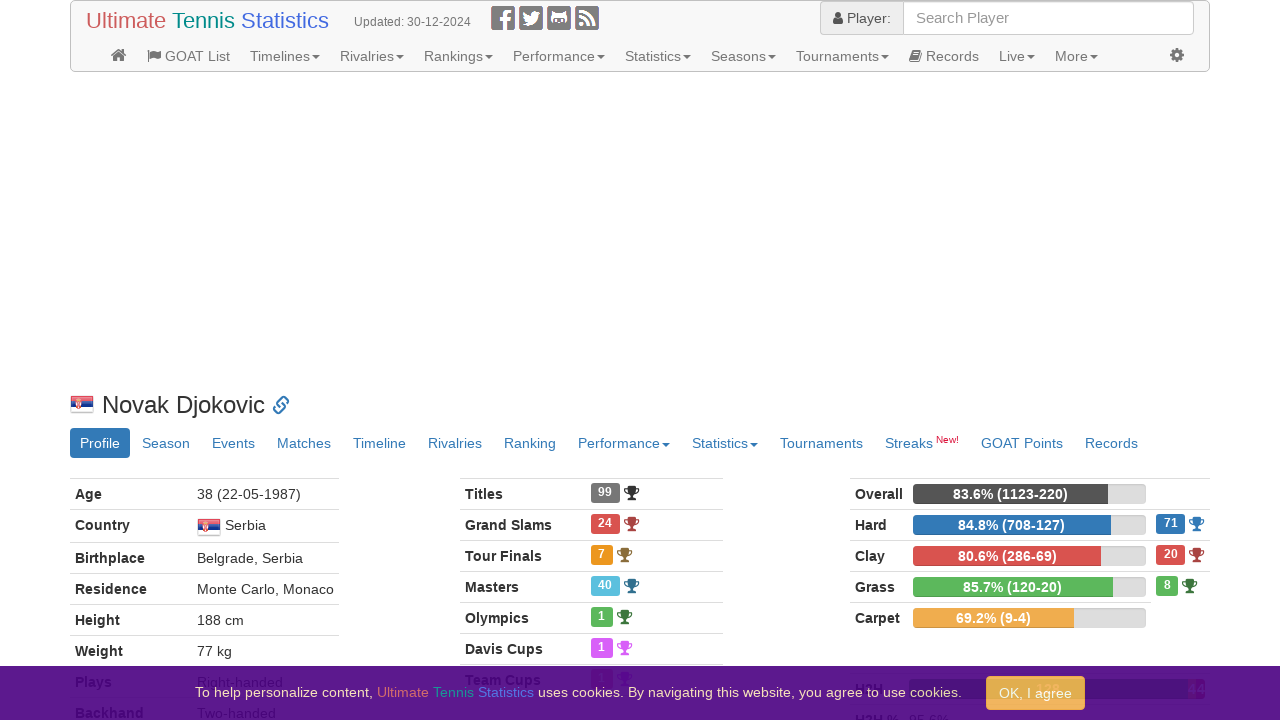

Waited for profile table rows to load
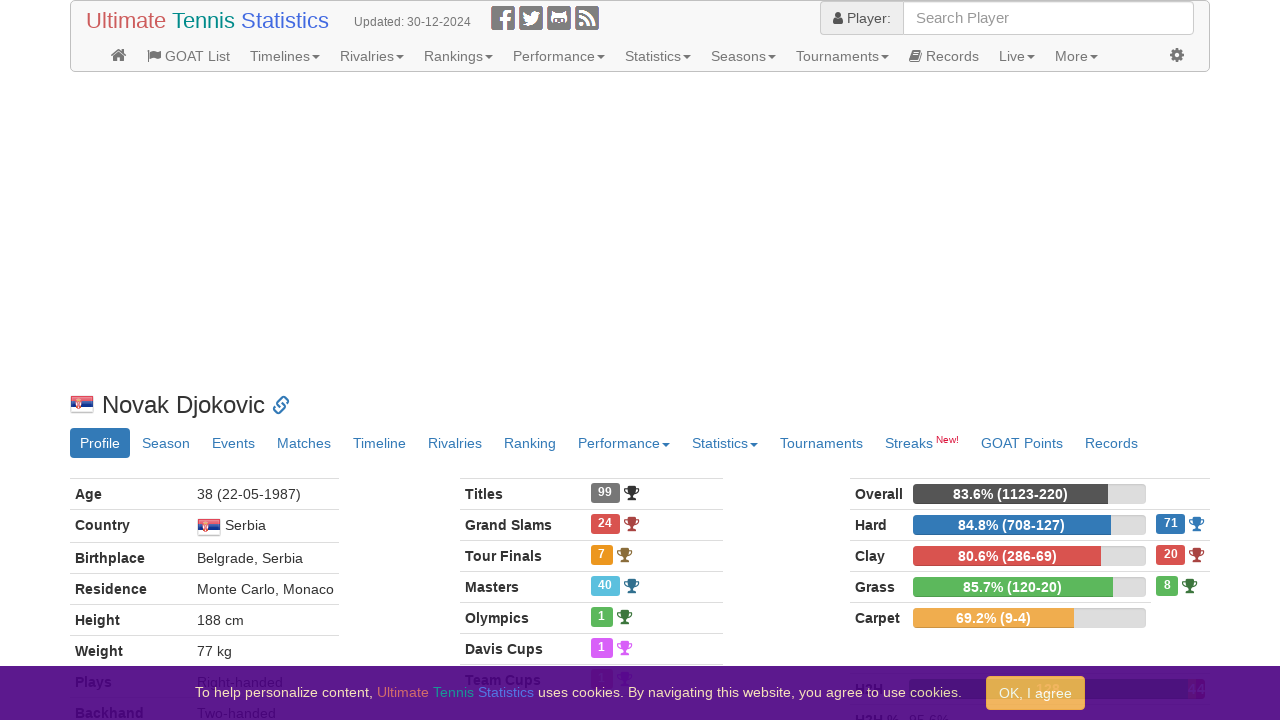

Waited for profile progress bars to load
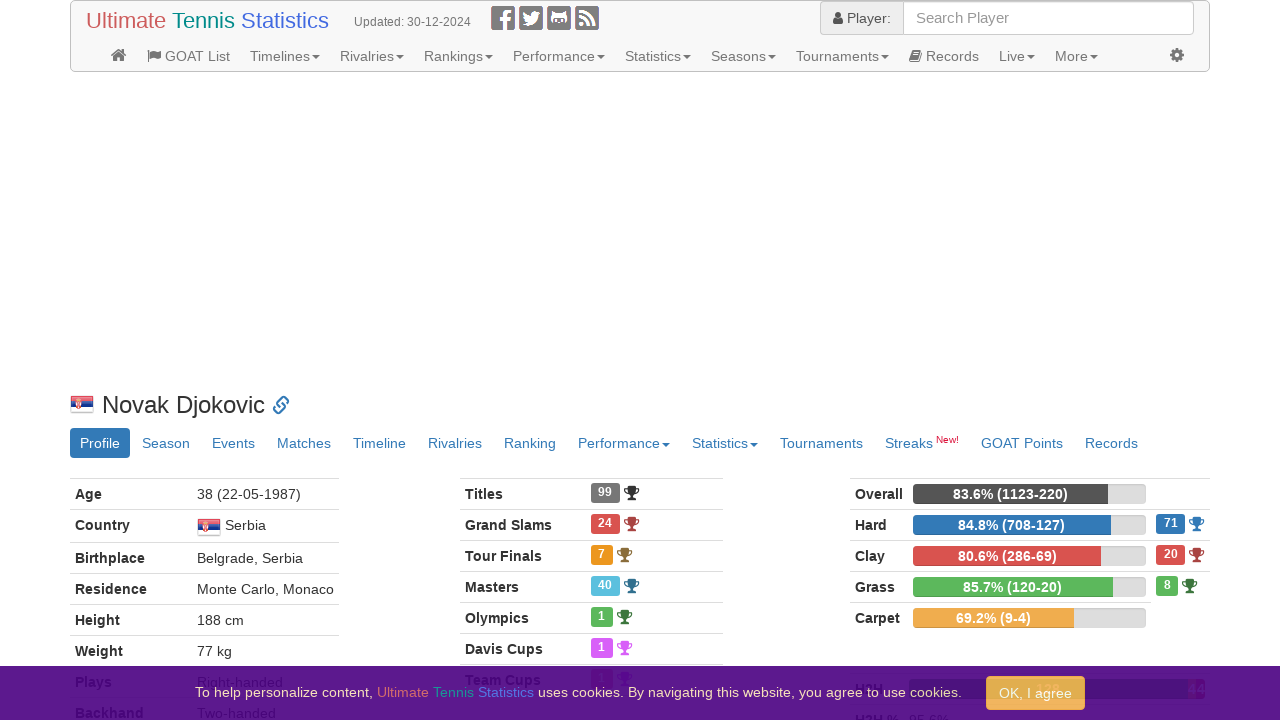

Navigated to player statistics tab
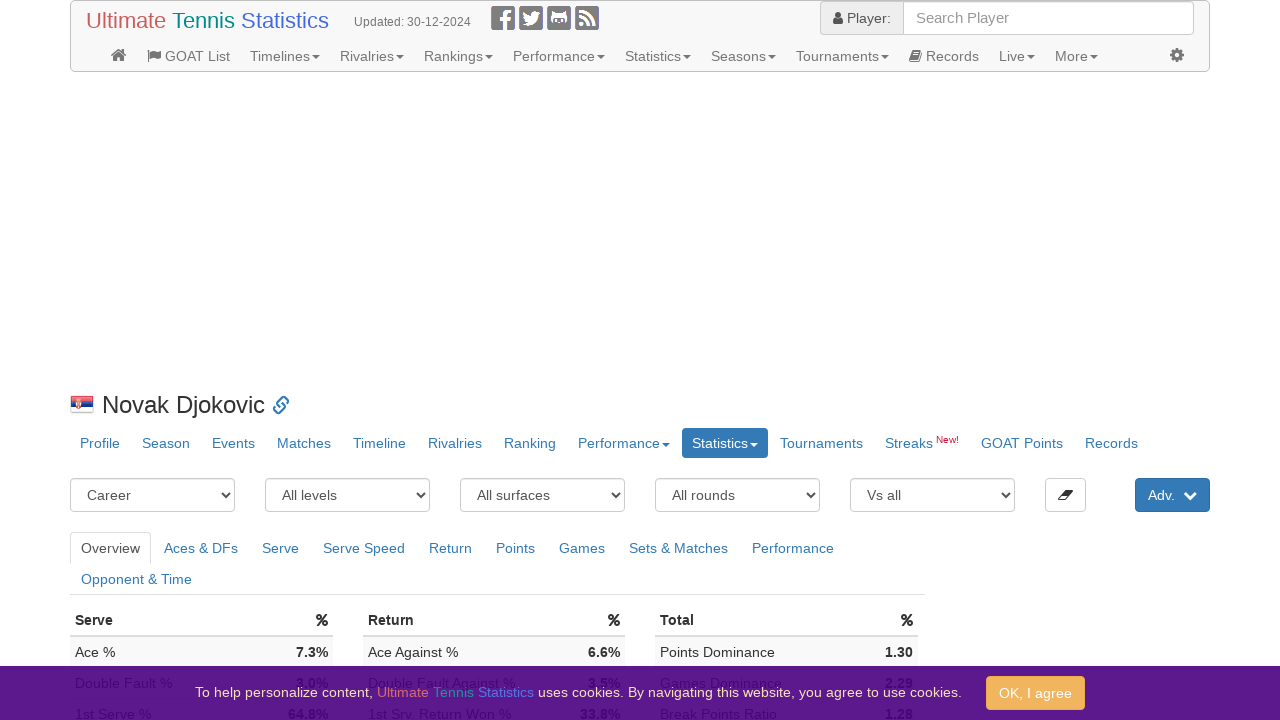

Waited for statistics table data cells to load
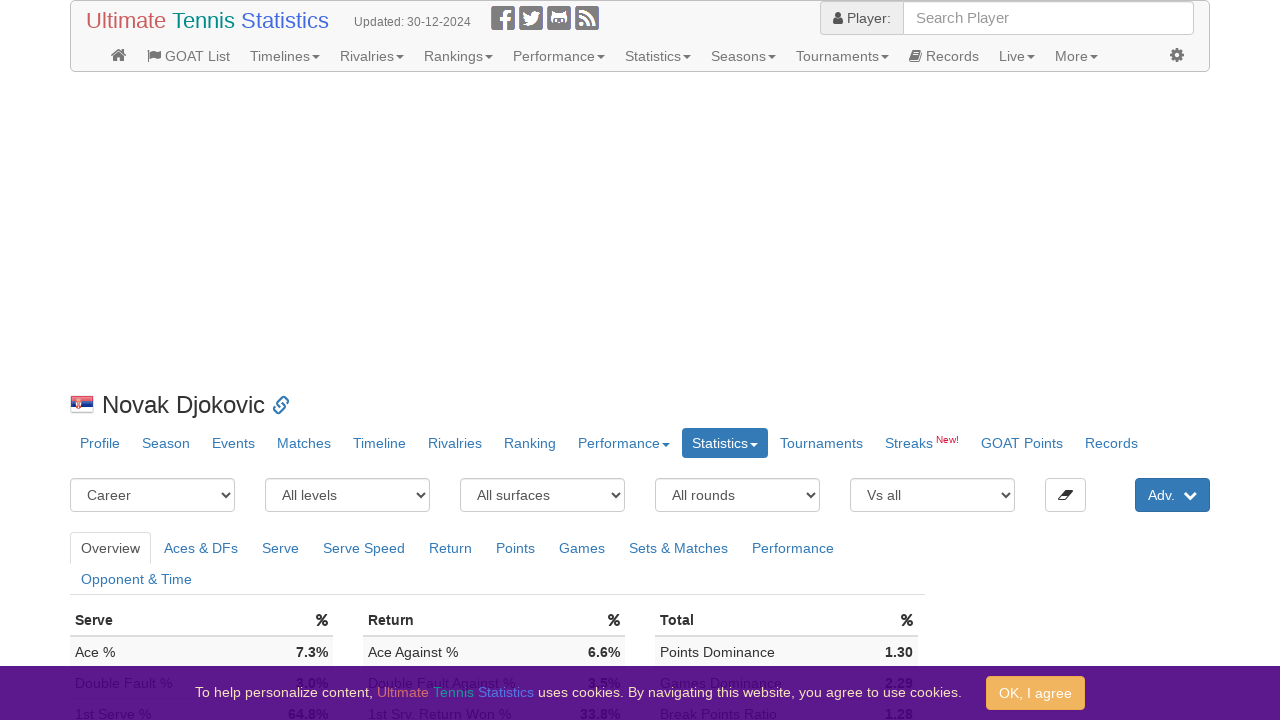

Waited for statistics table headers to load
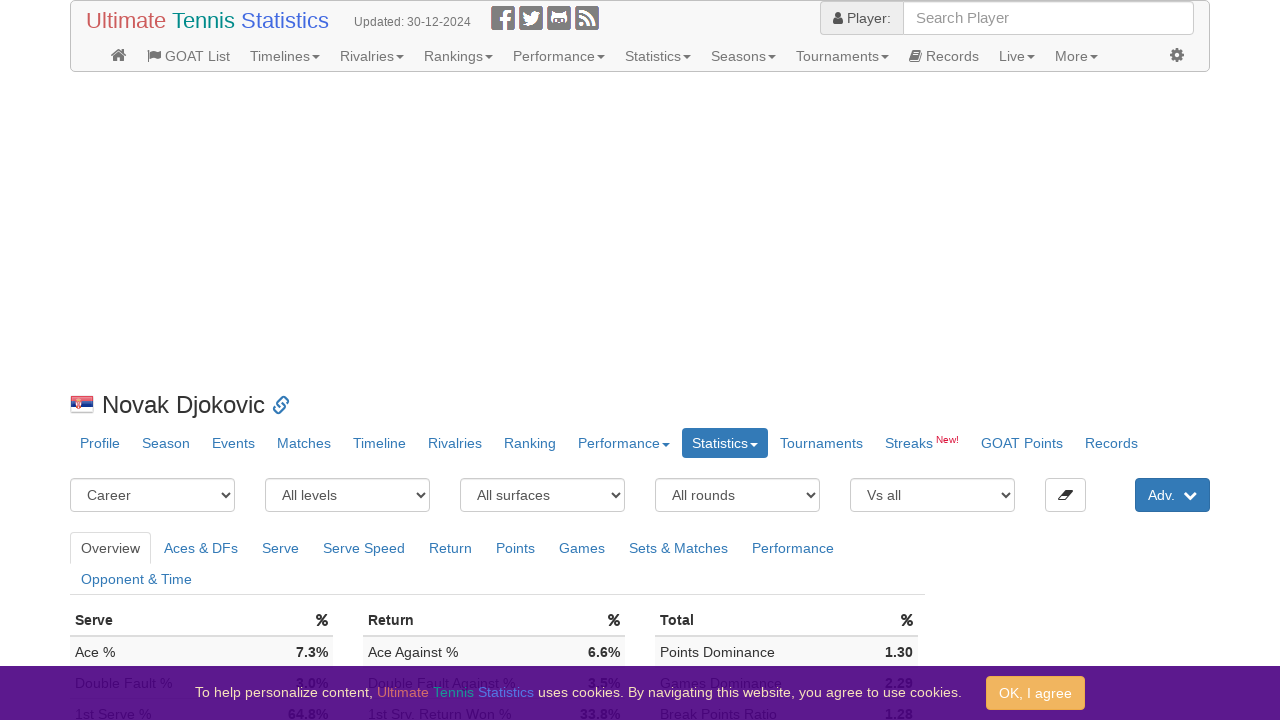

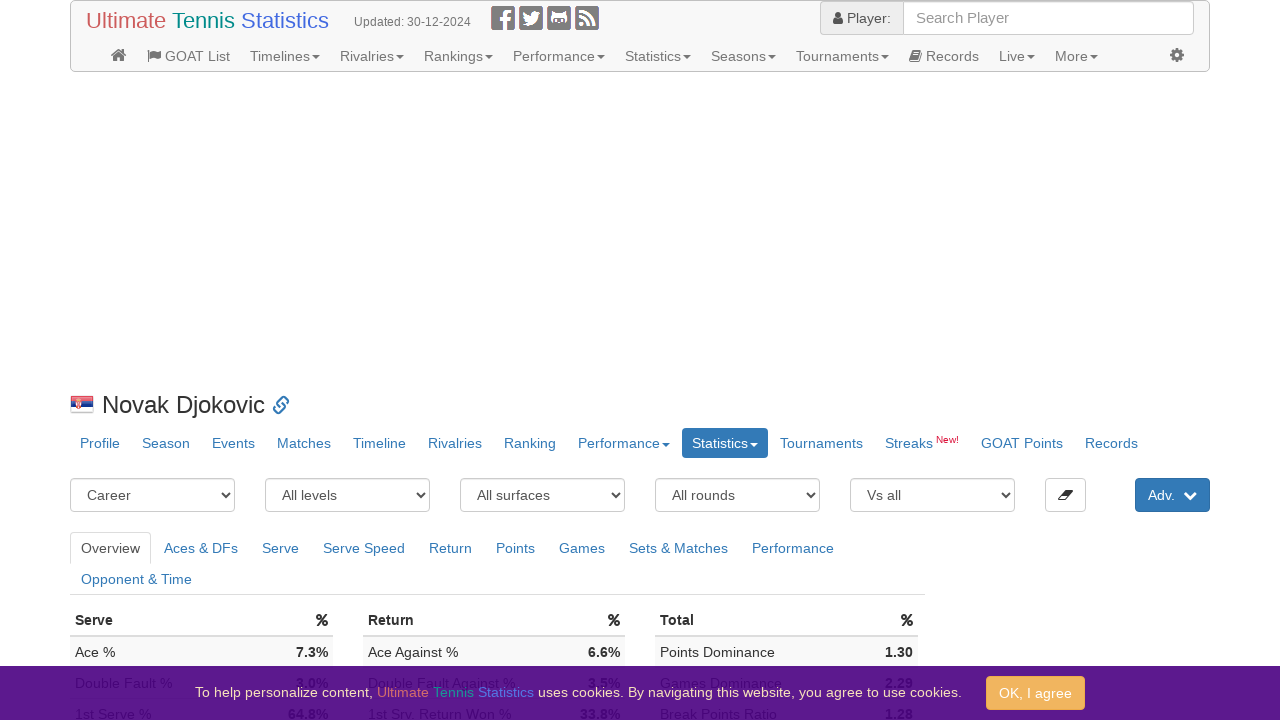